Tests the blog search field for SQL injection vulnerability by entering a common SQL injection payload and verifying the application handles it safely.

Starting URL: https://blog.agibank.com.br/

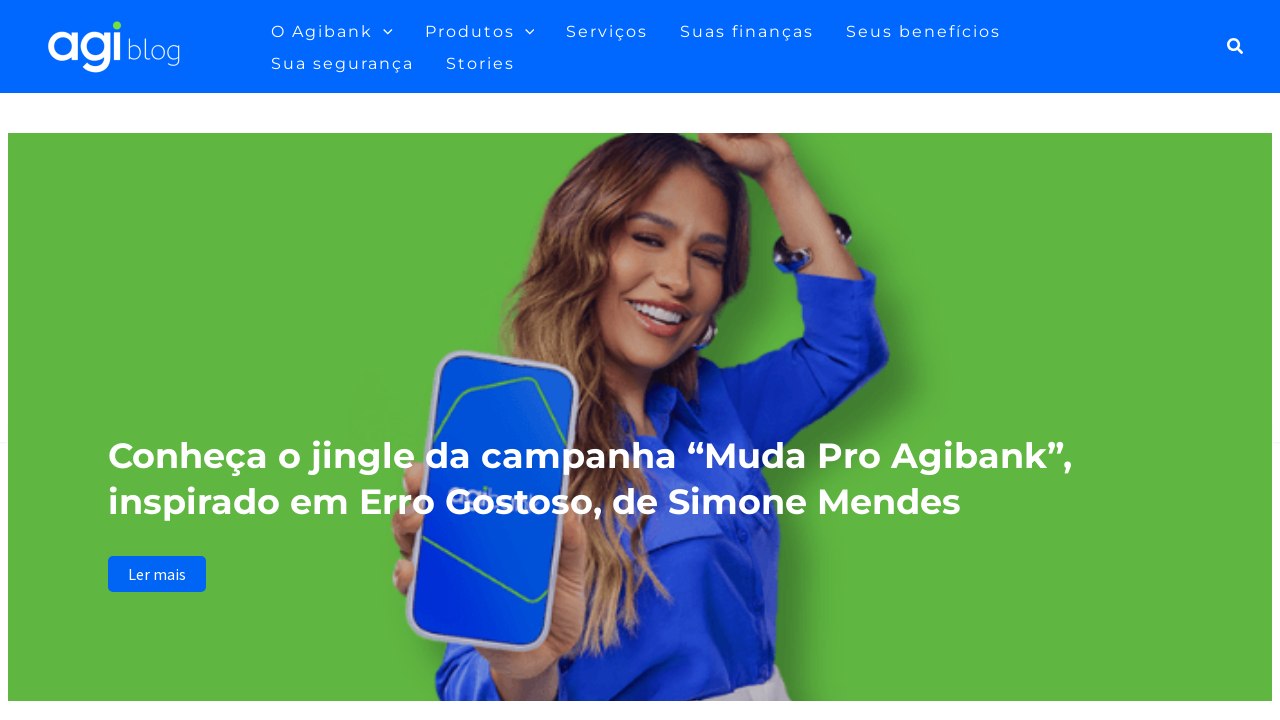

Waited for search icon to be visible in header
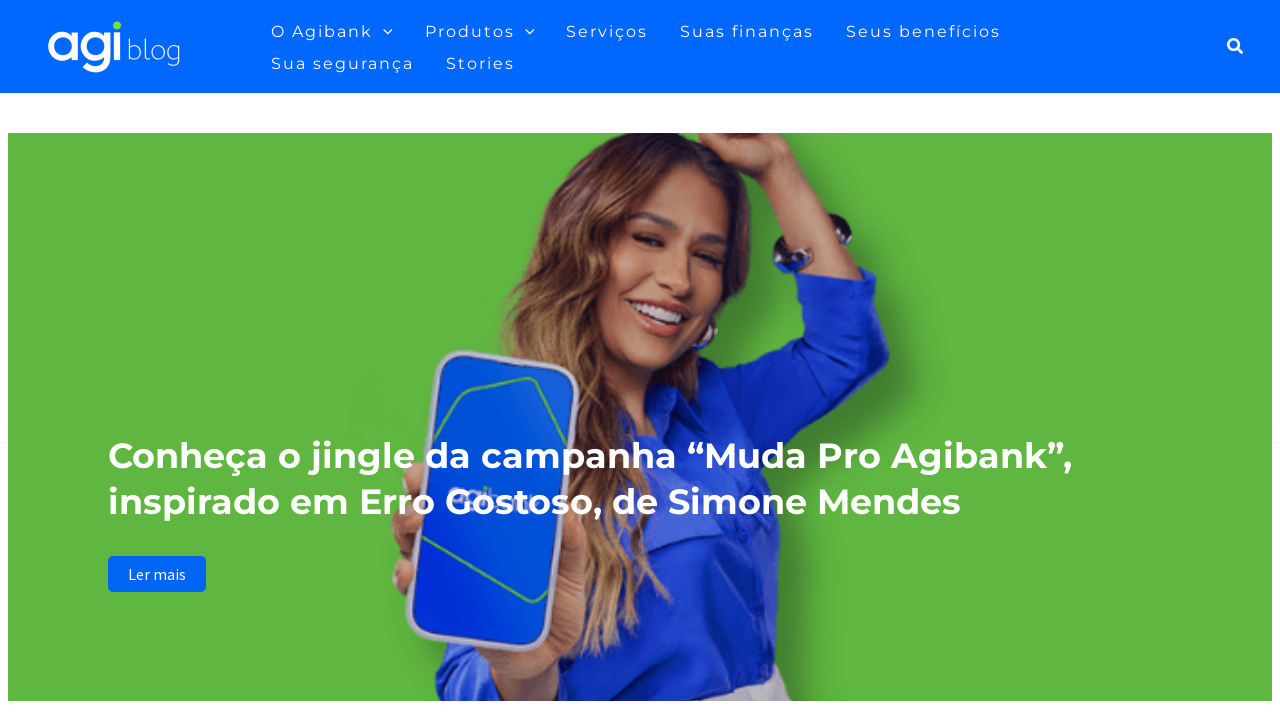

Clicked search icon/magnifier button at (1236, 46) on xpath=//*[@id='ast-desktop-header']/div[1]/div/div/div/div[3]/div[2]/div/div/a
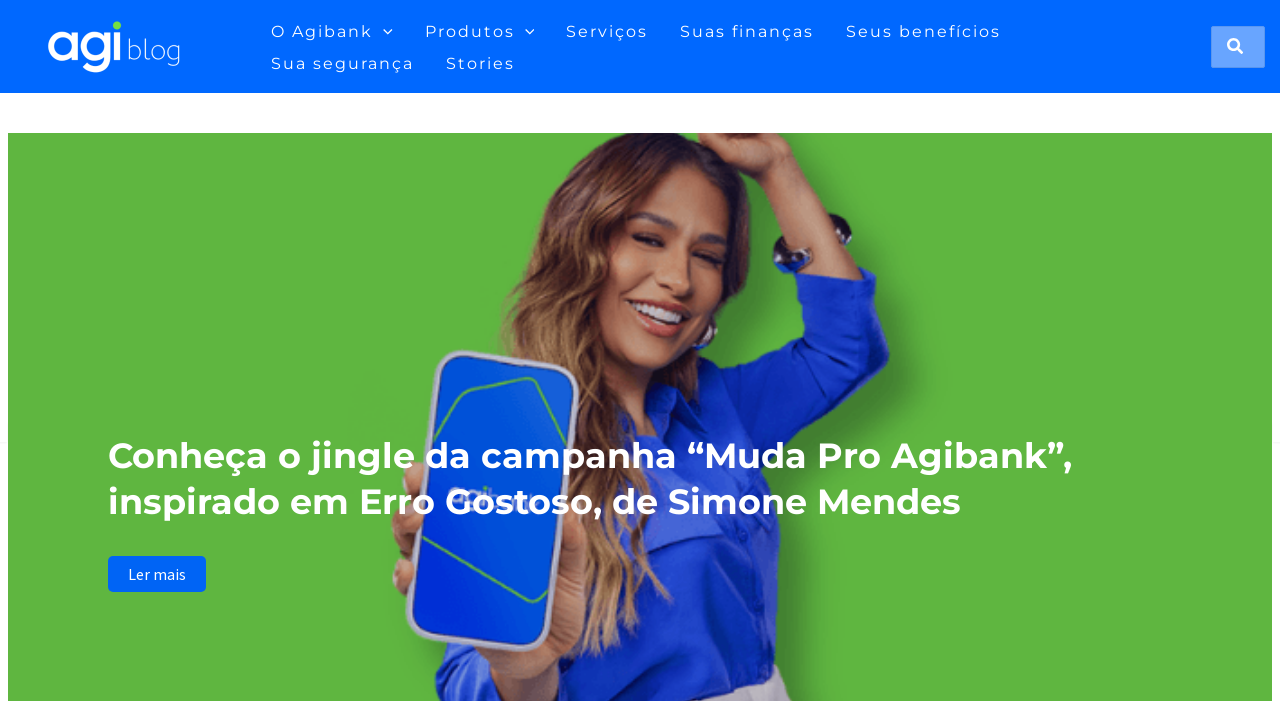

Waited for search field to become visible
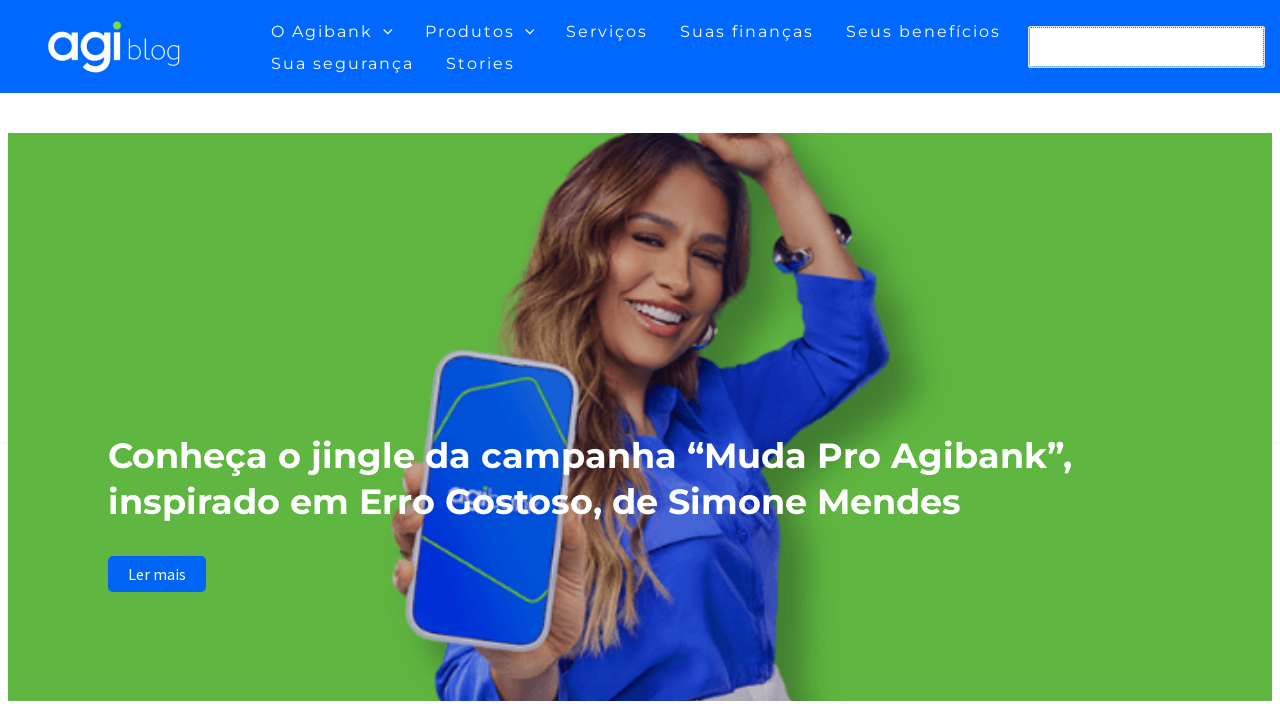

Filled search field with SQL injection payload: ' OR '1'='1' on xpath=//*[@id='search-field']
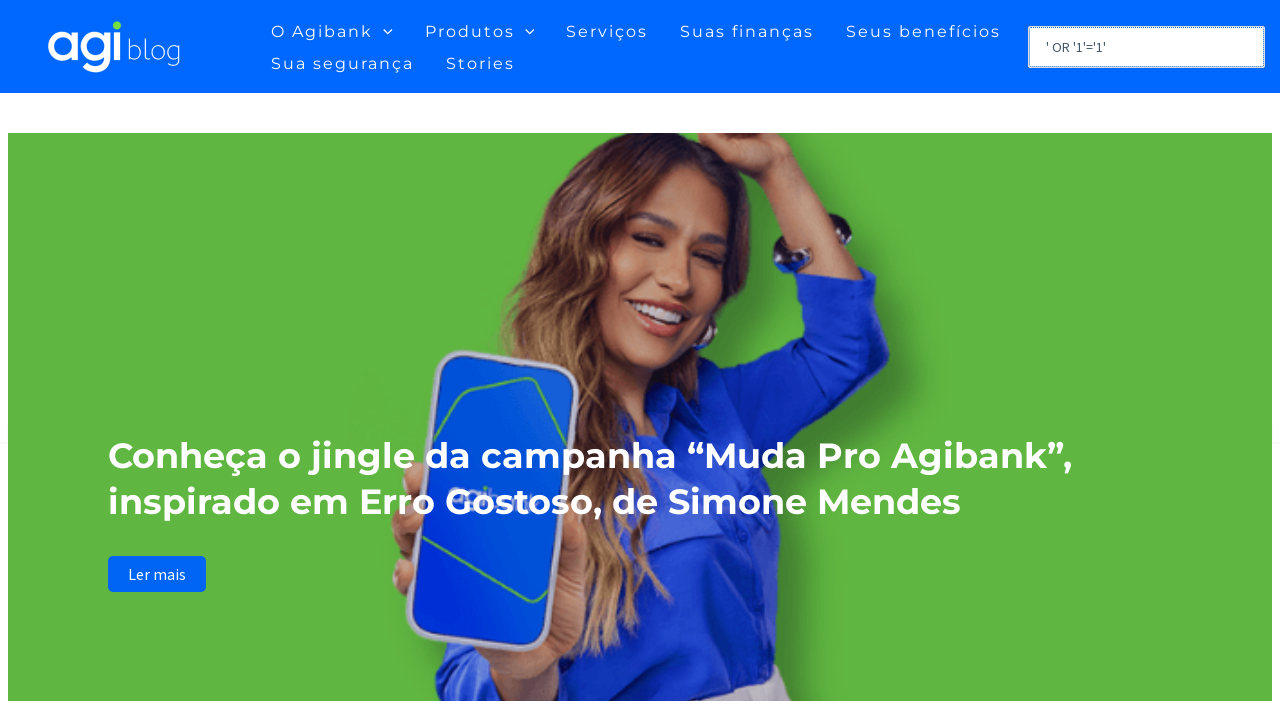

Pressed Enter to submit search form with SQL injection payload on xpath=//*[@id='search-field']
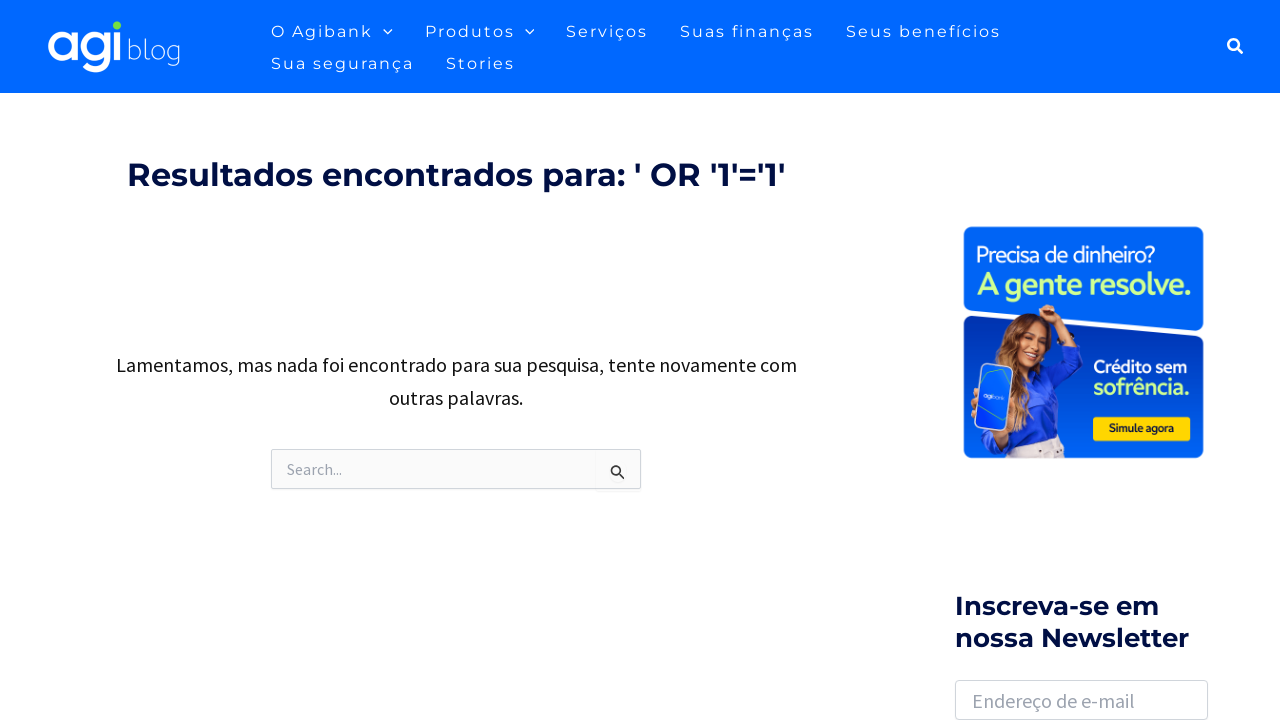

Search results page loaded successfully
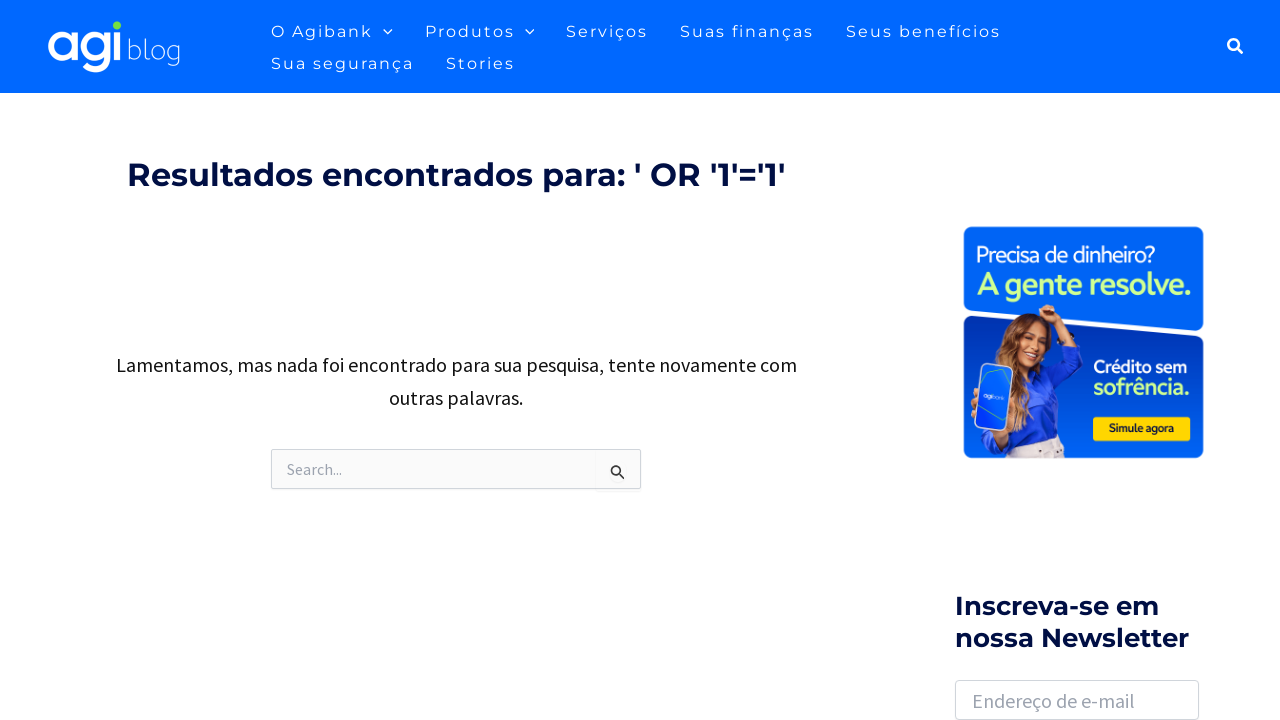

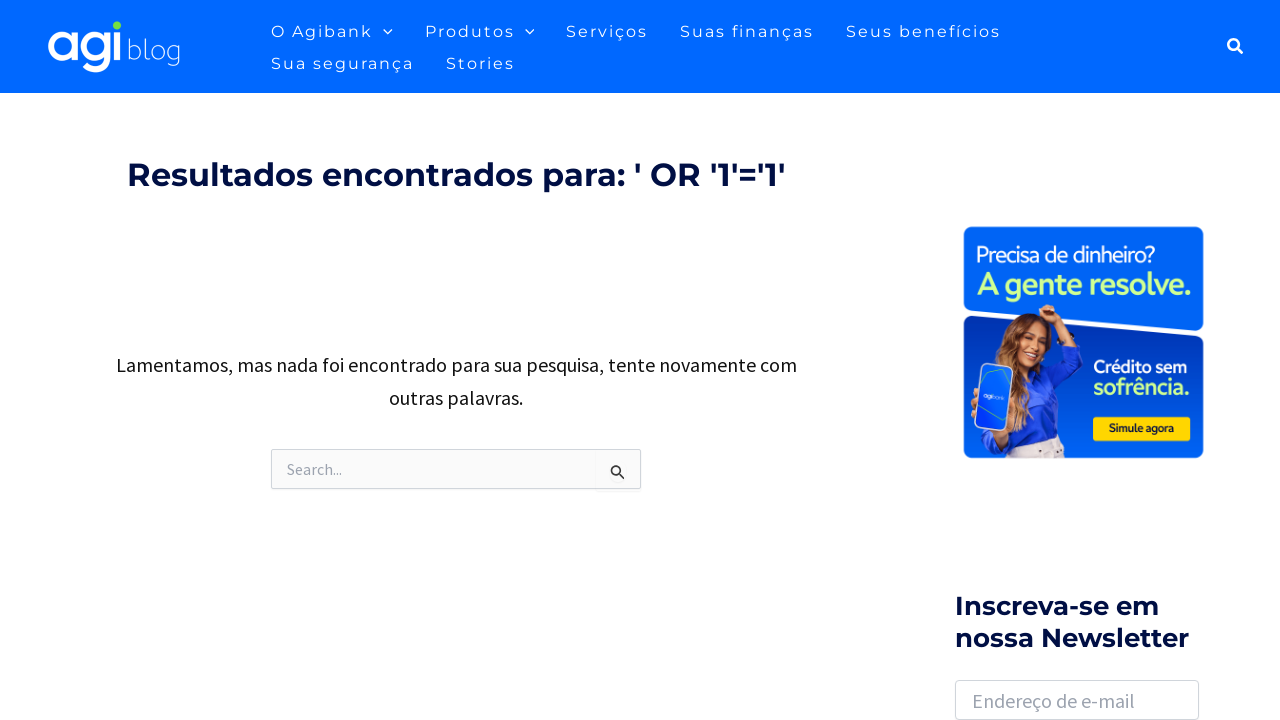